Tests iframe interaction and alert handling by clicking a button inside an iframe, entering text into a prompt alert, and verifying the text appears on the page

Starting URL: https://www.w3schools.com/js/tryit.asp?filename=tryjs_prompt

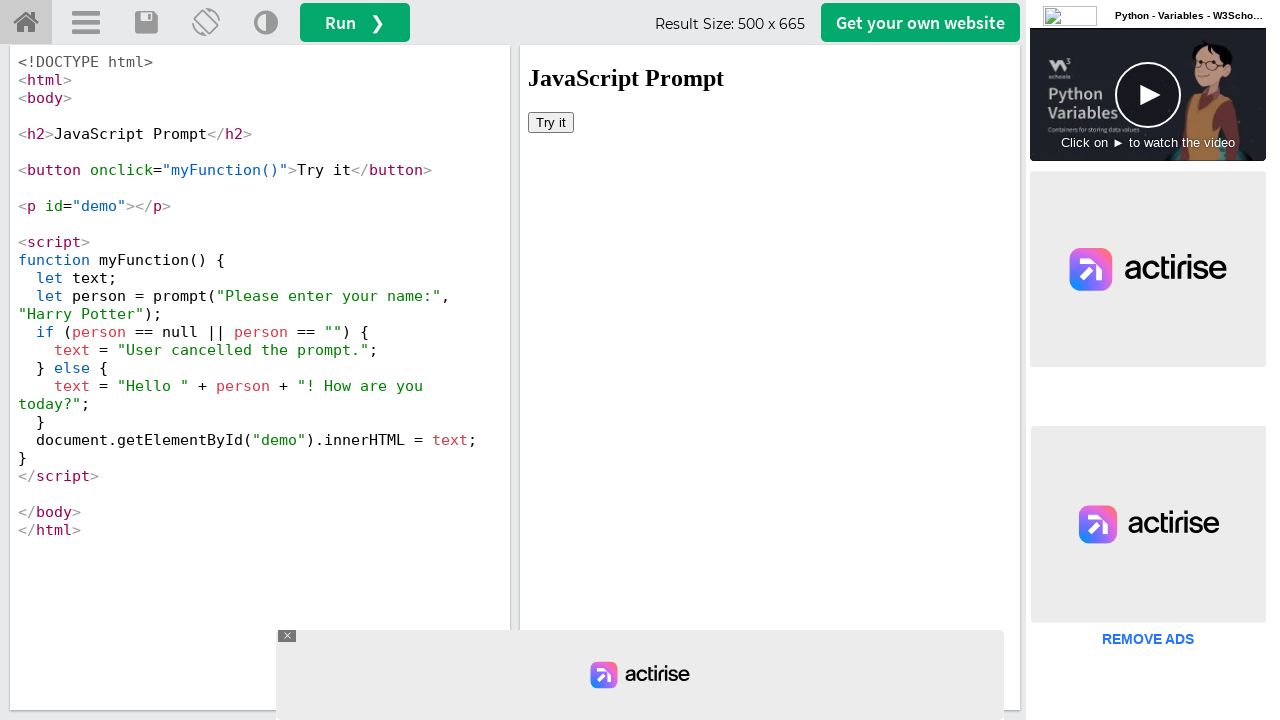

Located iframe with name 'iframeResult'
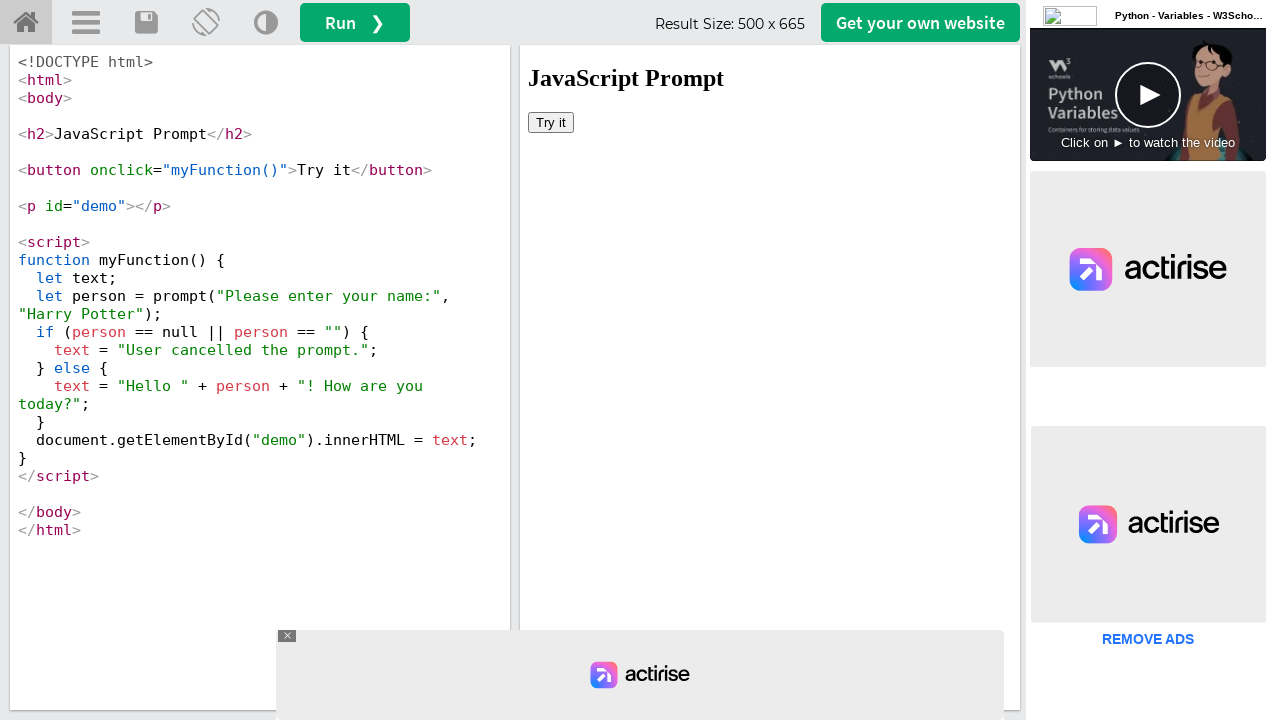

Clicked Try it button inside iframe at (551, 122) on iframe[name='iframeResult'] >> internal:control=enter-frame >> xpath=/html/body/
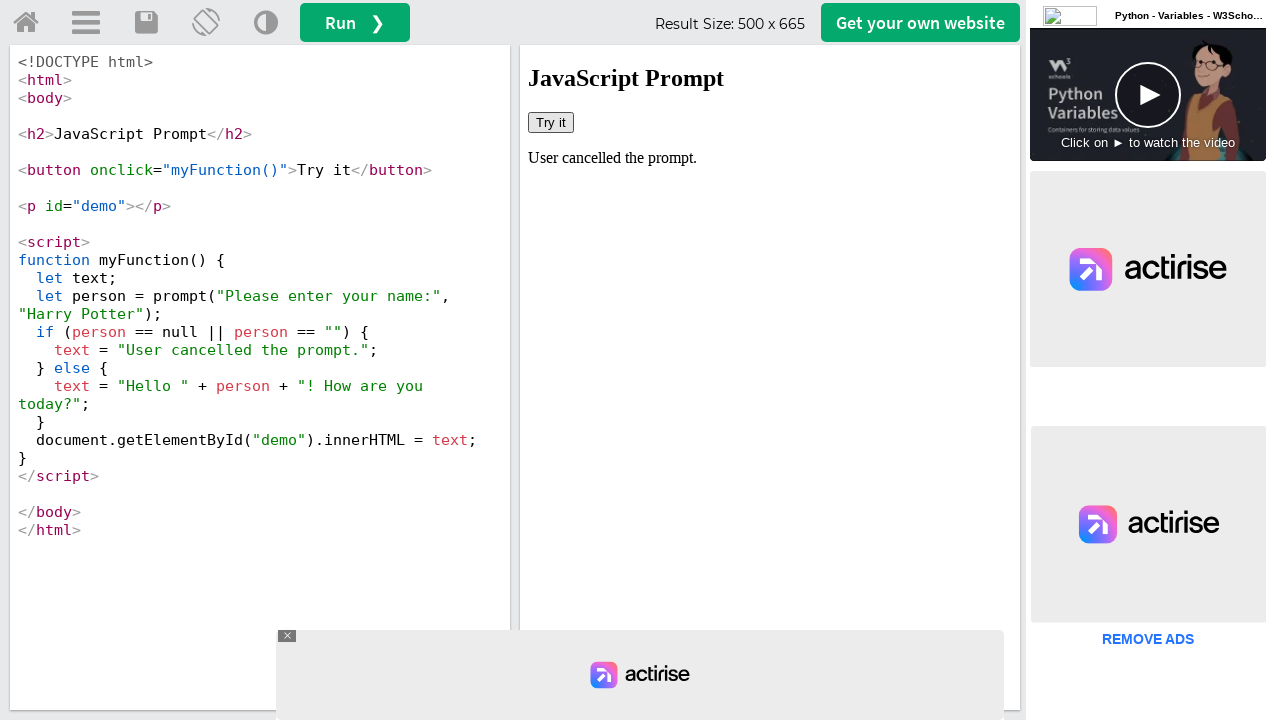

Set up dialog handler to accept prompt with text 'Hello this is alert program'
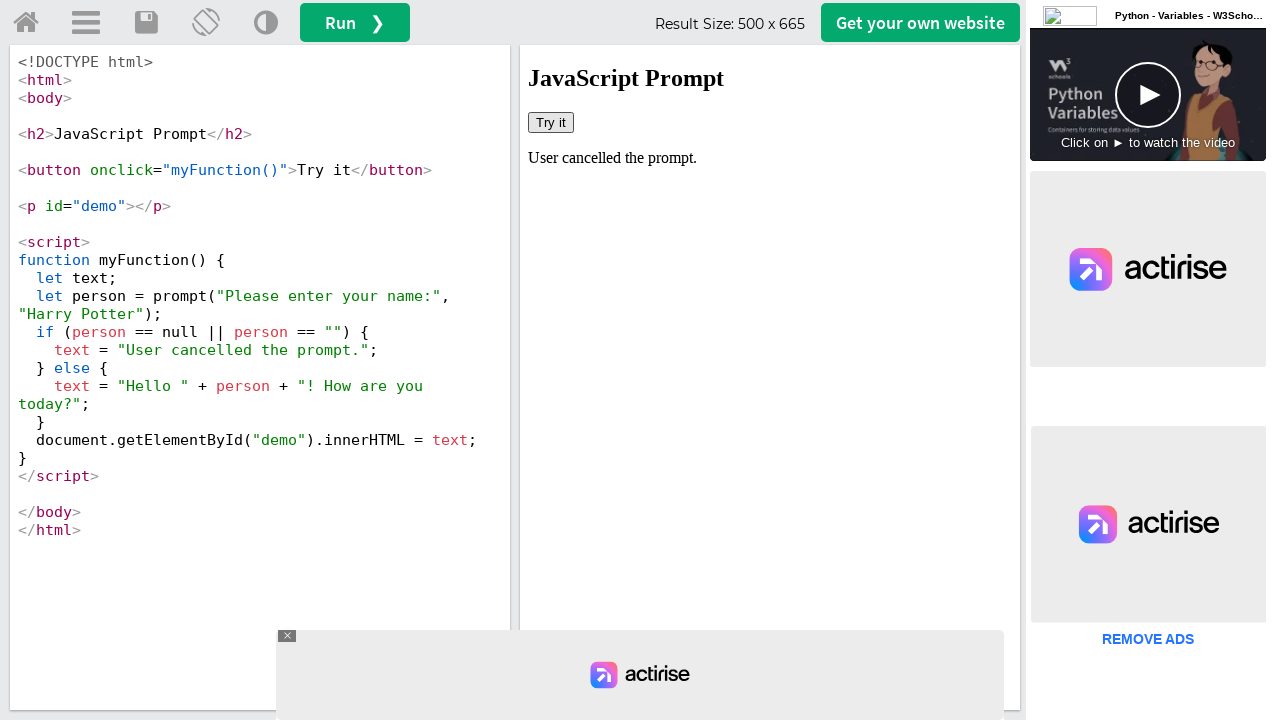

Located output element with id 'demo'
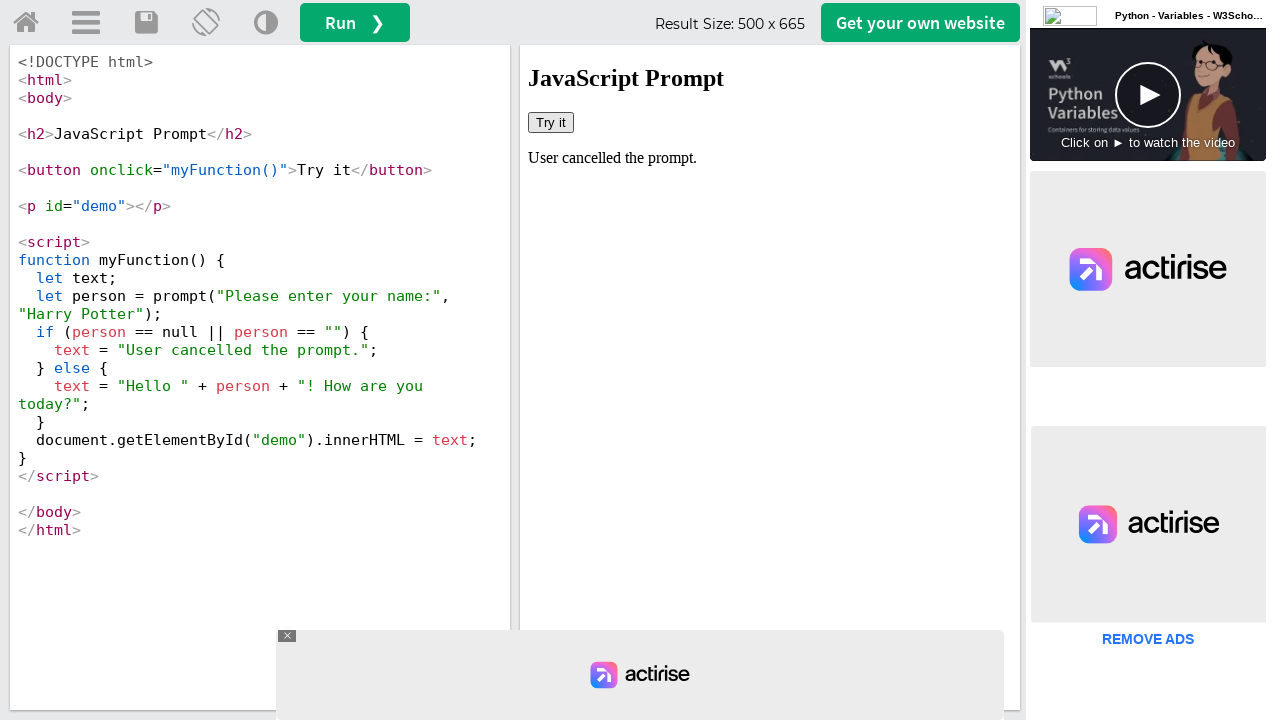

Retrieved text content from output element
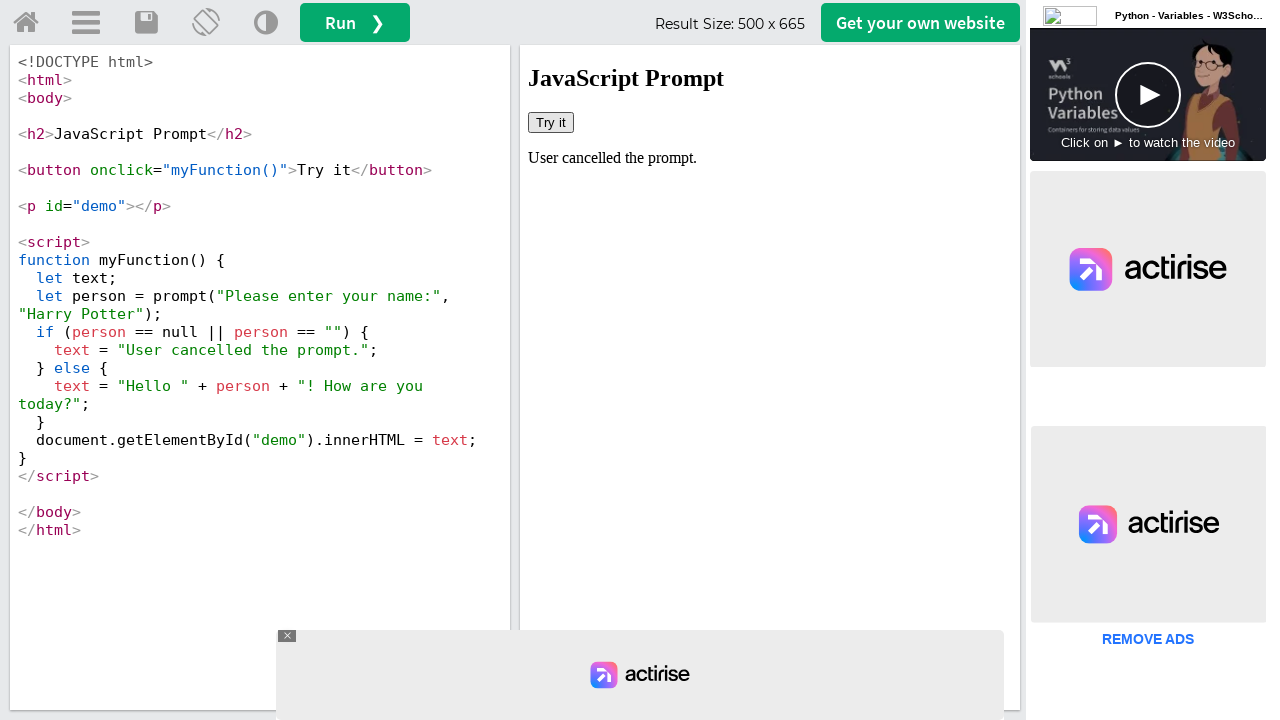

Output does not contain the entered text
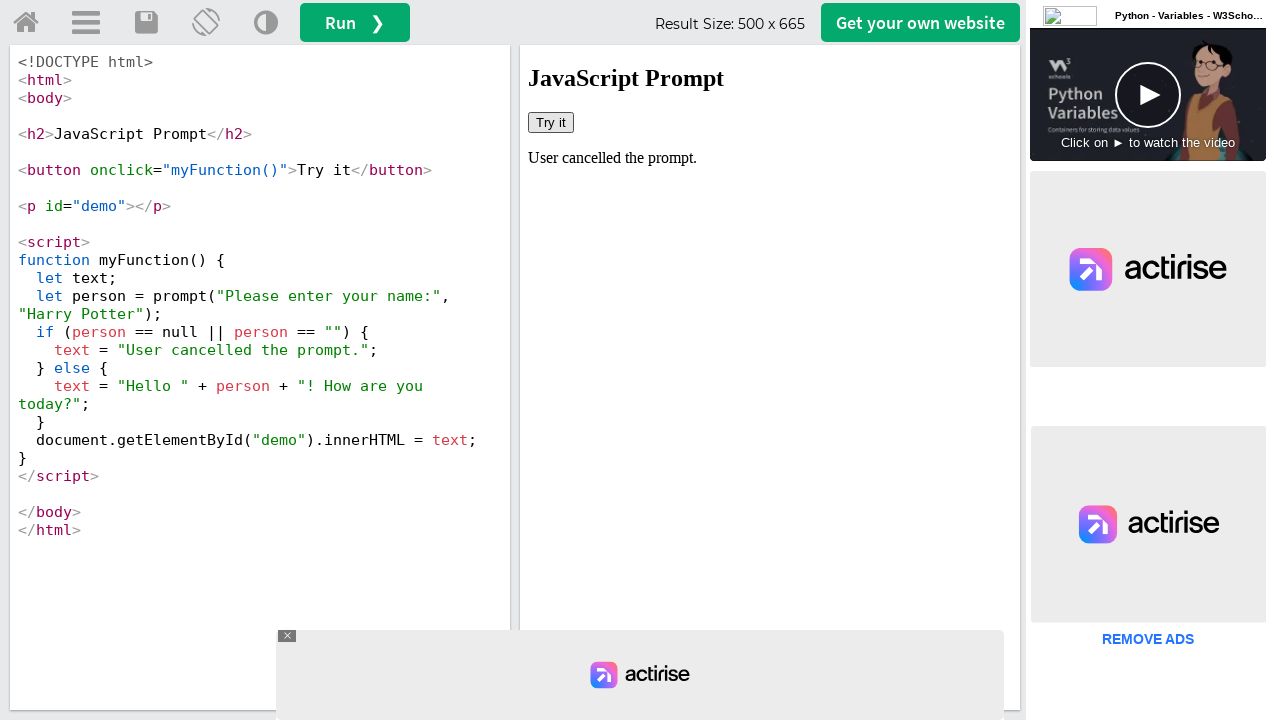

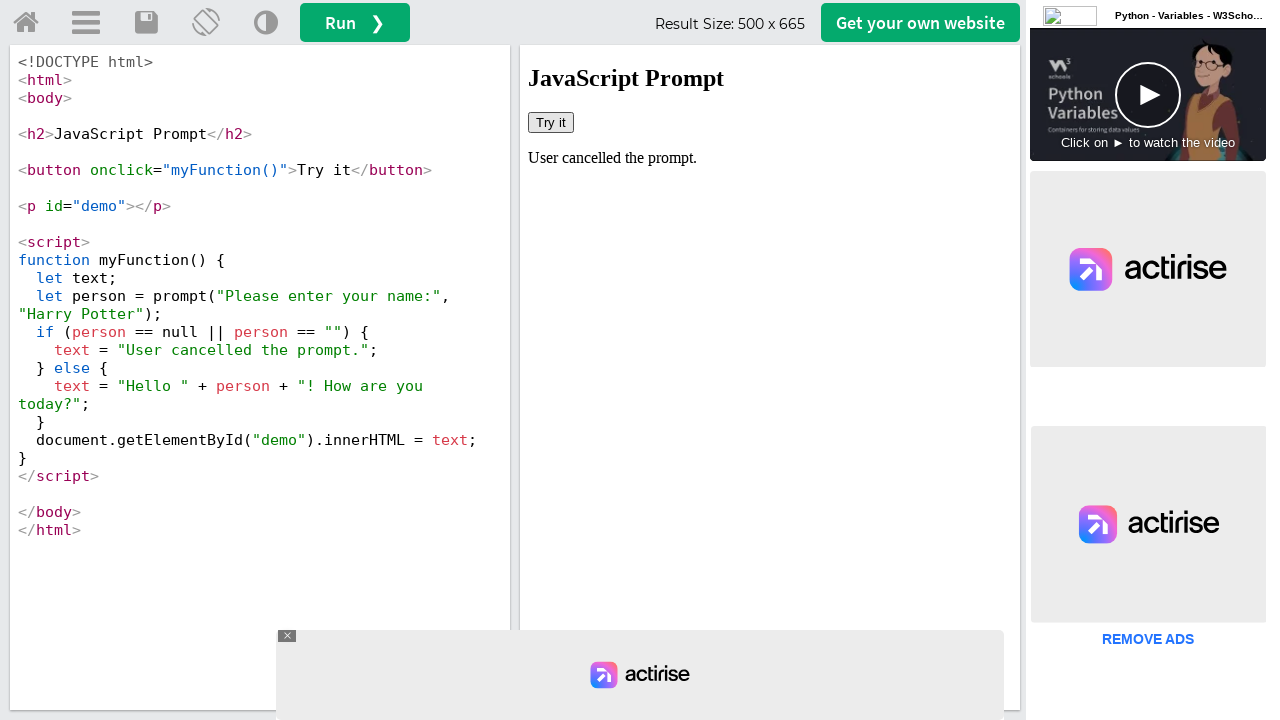